Tests drag and drop functionality by dragging an element from one location and dropping it to another target location

Starting URL: https://www.leafground.com/drag.xhtml

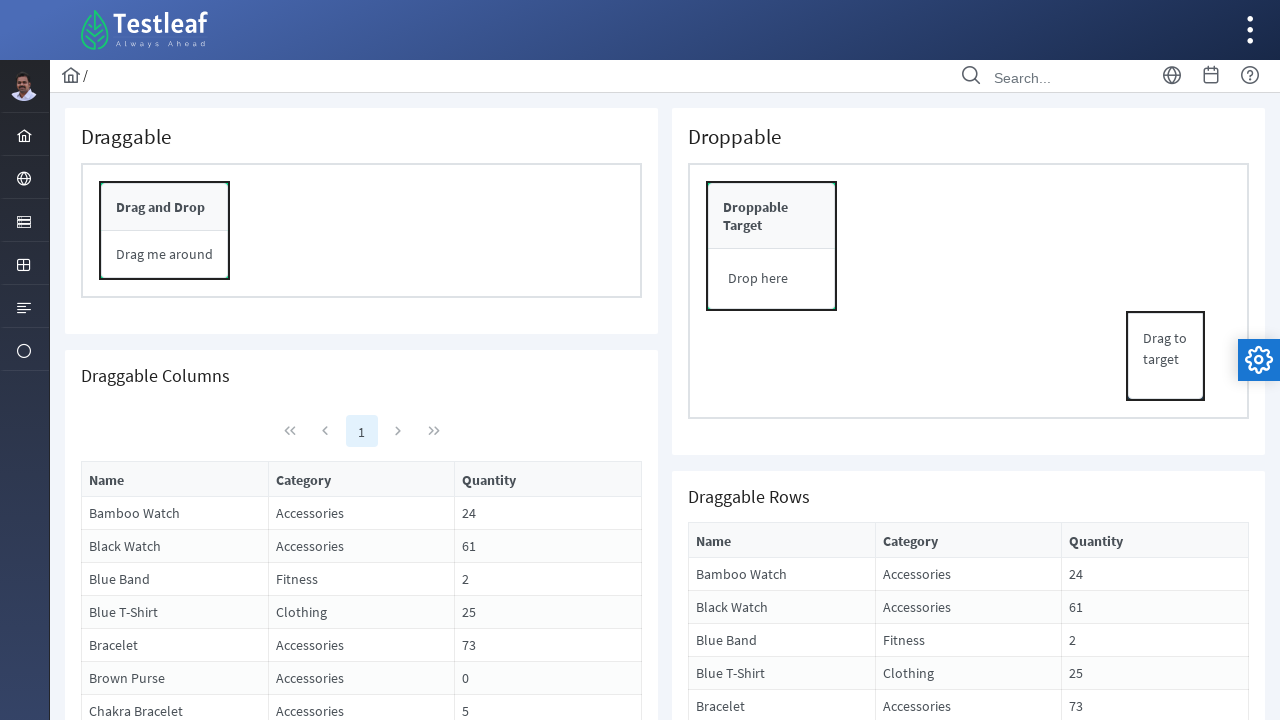

Located draggable element
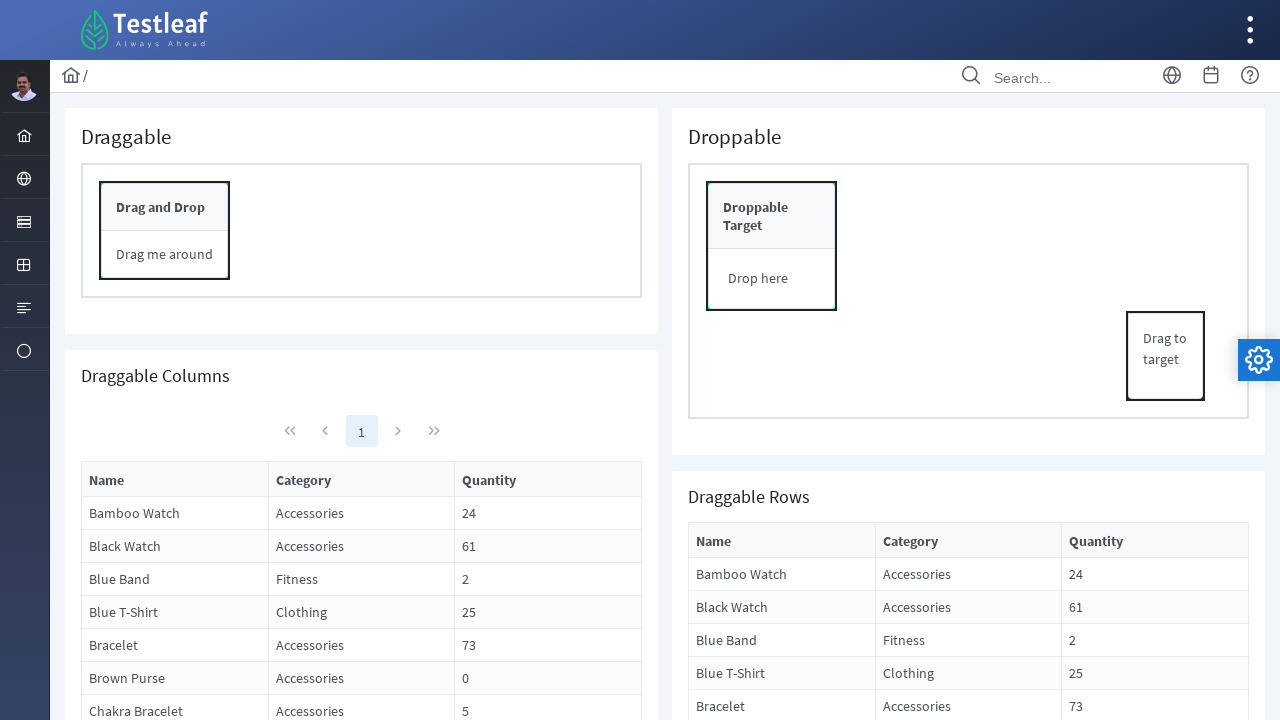

Located drop target element
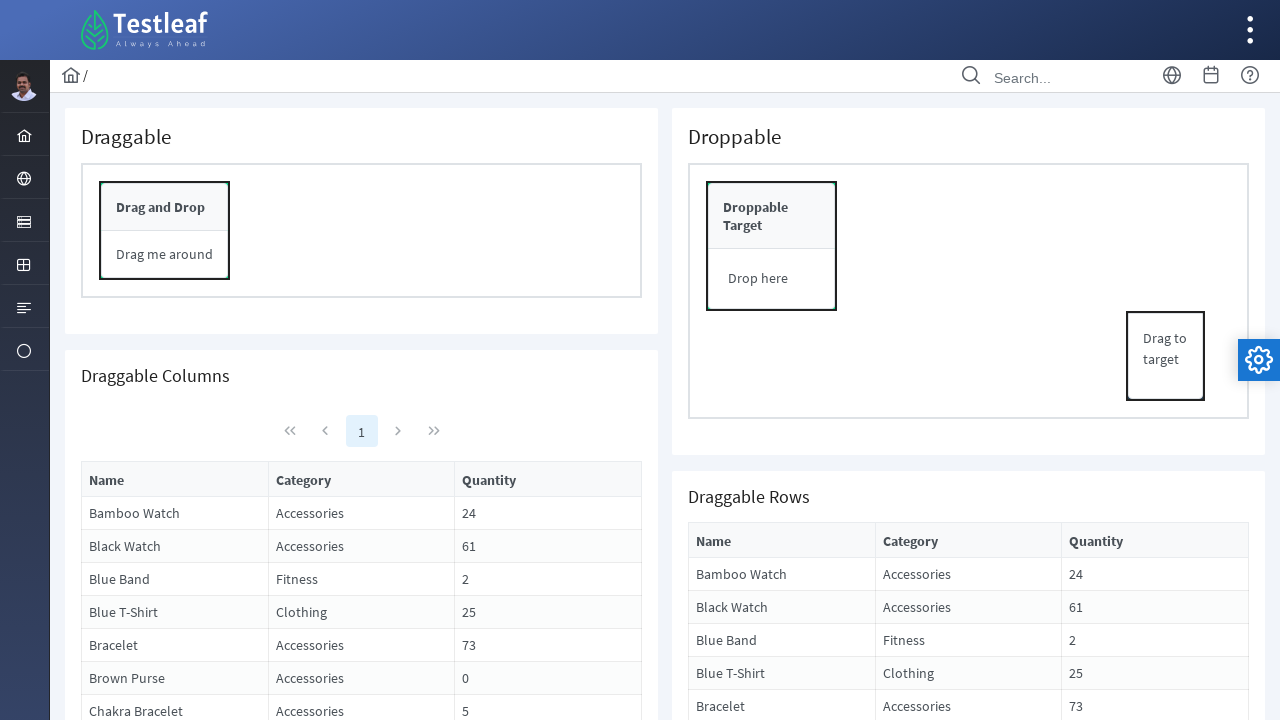

Performed drag and drop from source to target location at (772, 279)
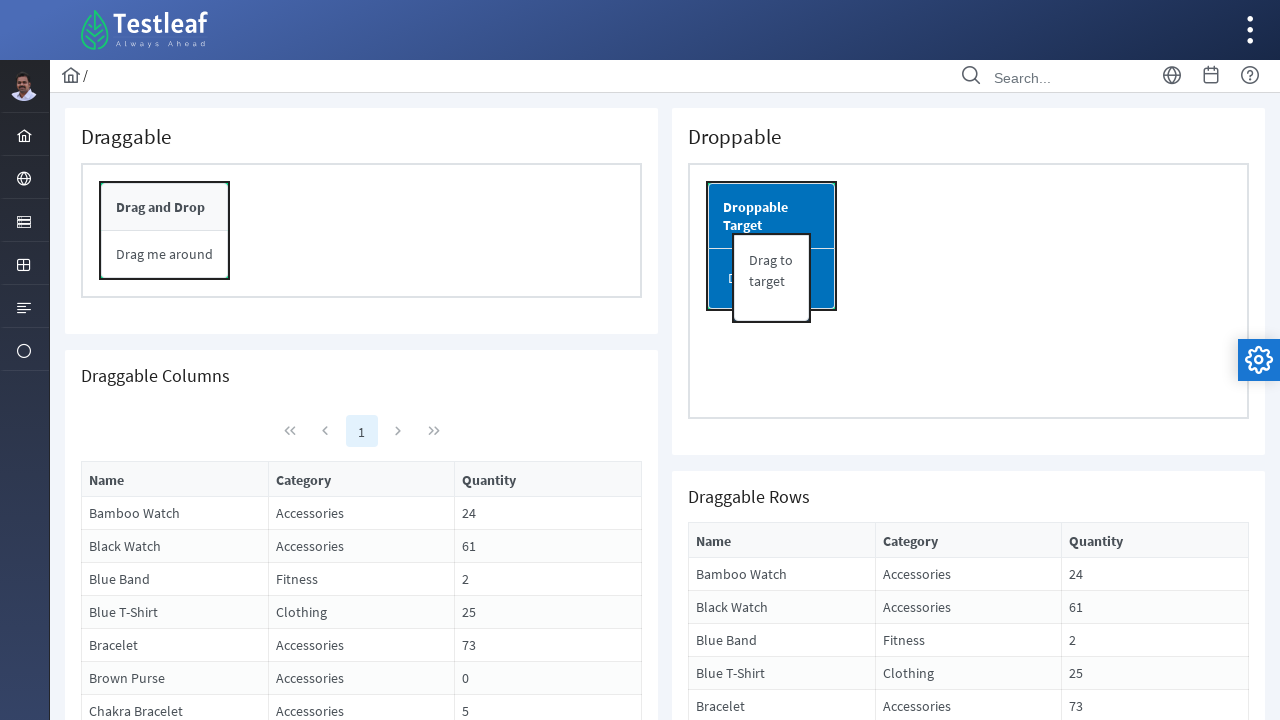

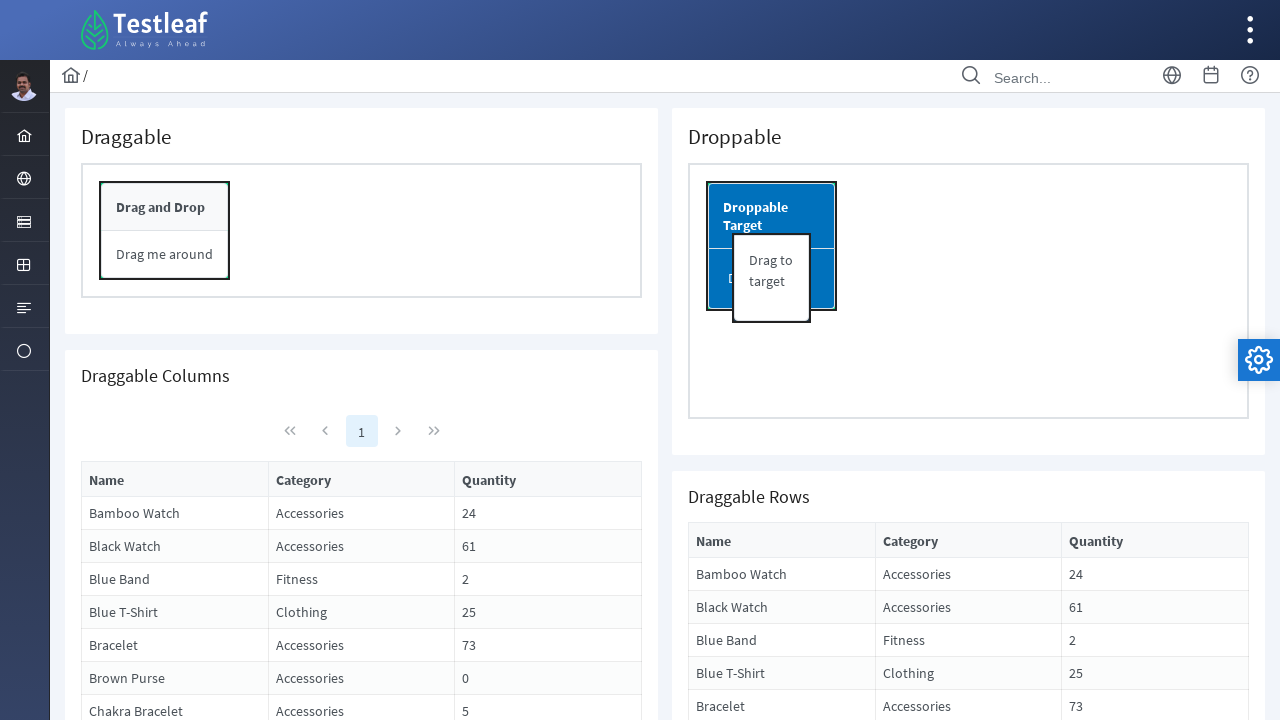